Navigates to a file download page, waits for the file links to load, and clicks on the first available download link to verify the download functionality works.

Starting URL: https://the-internet.herokuapp.com/download

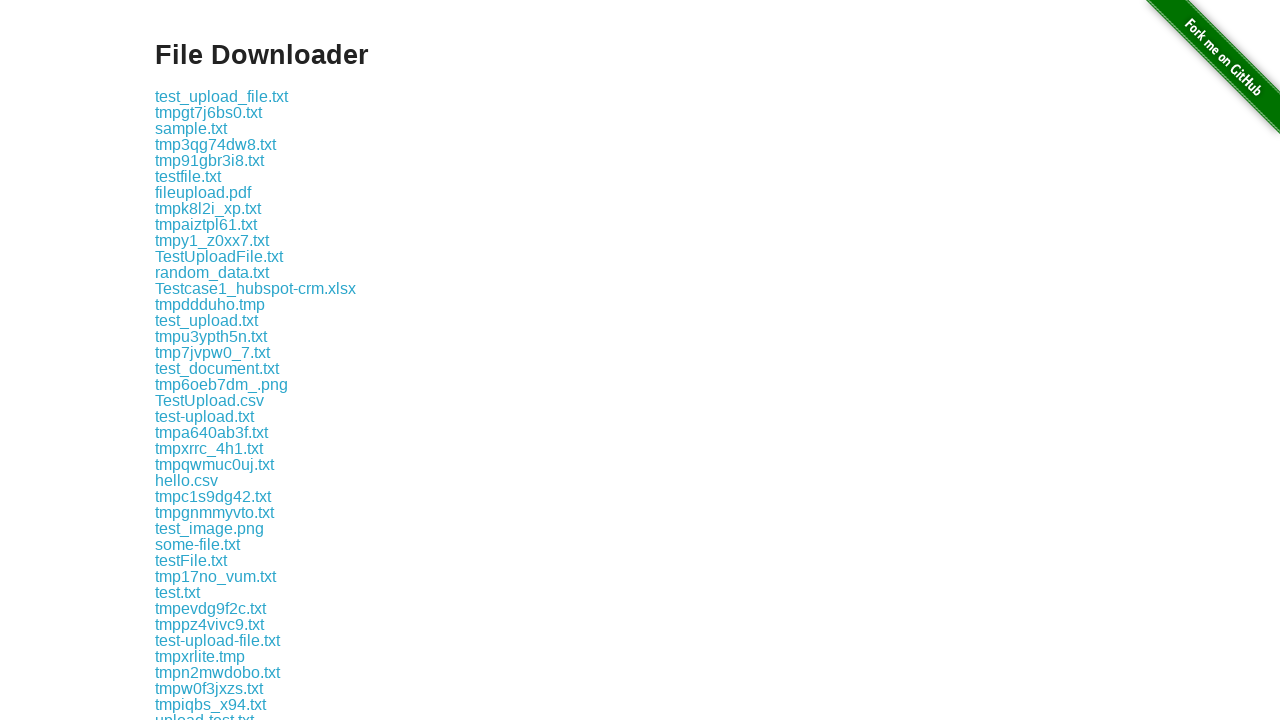

Navigated to file download page
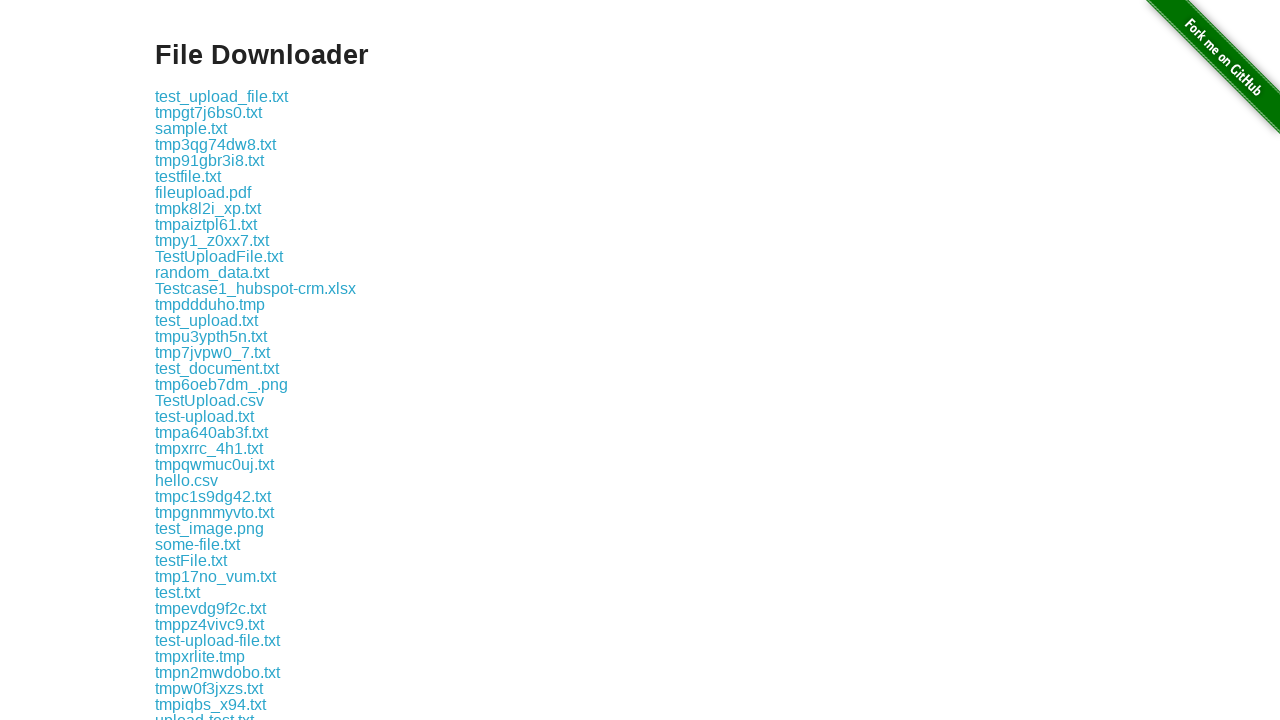

Download links loaded and visible
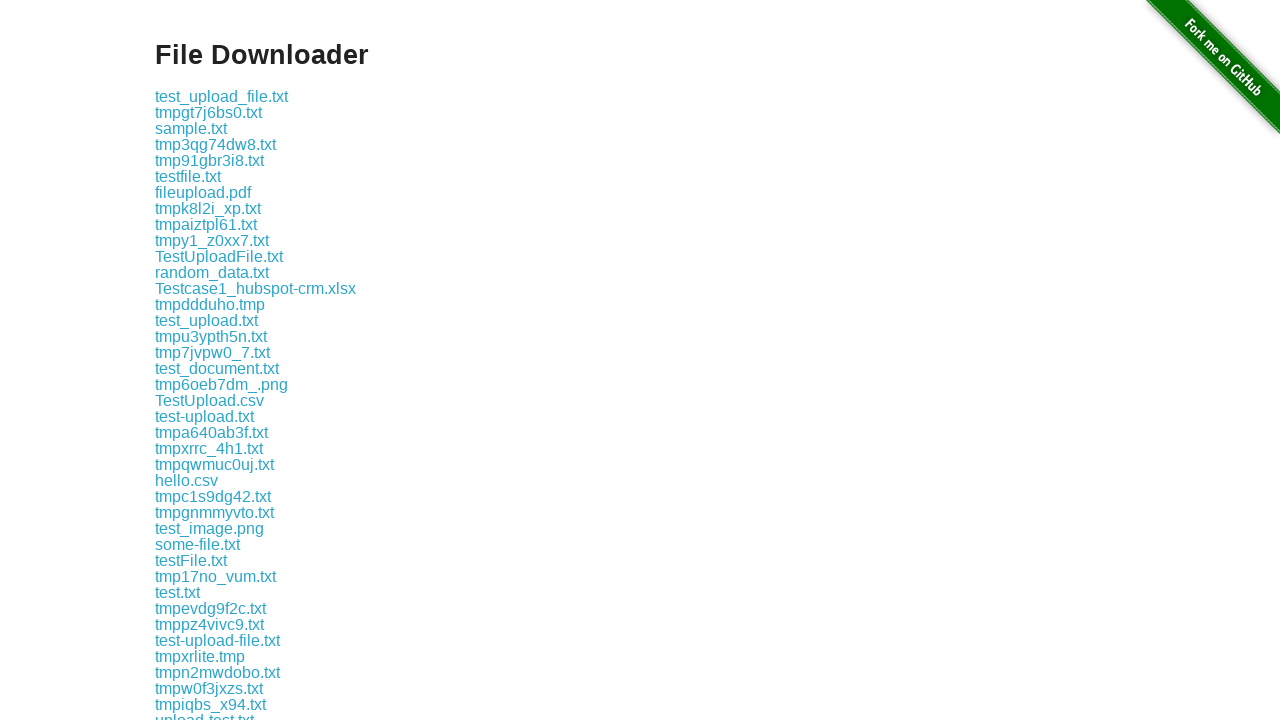

Located all download links on page
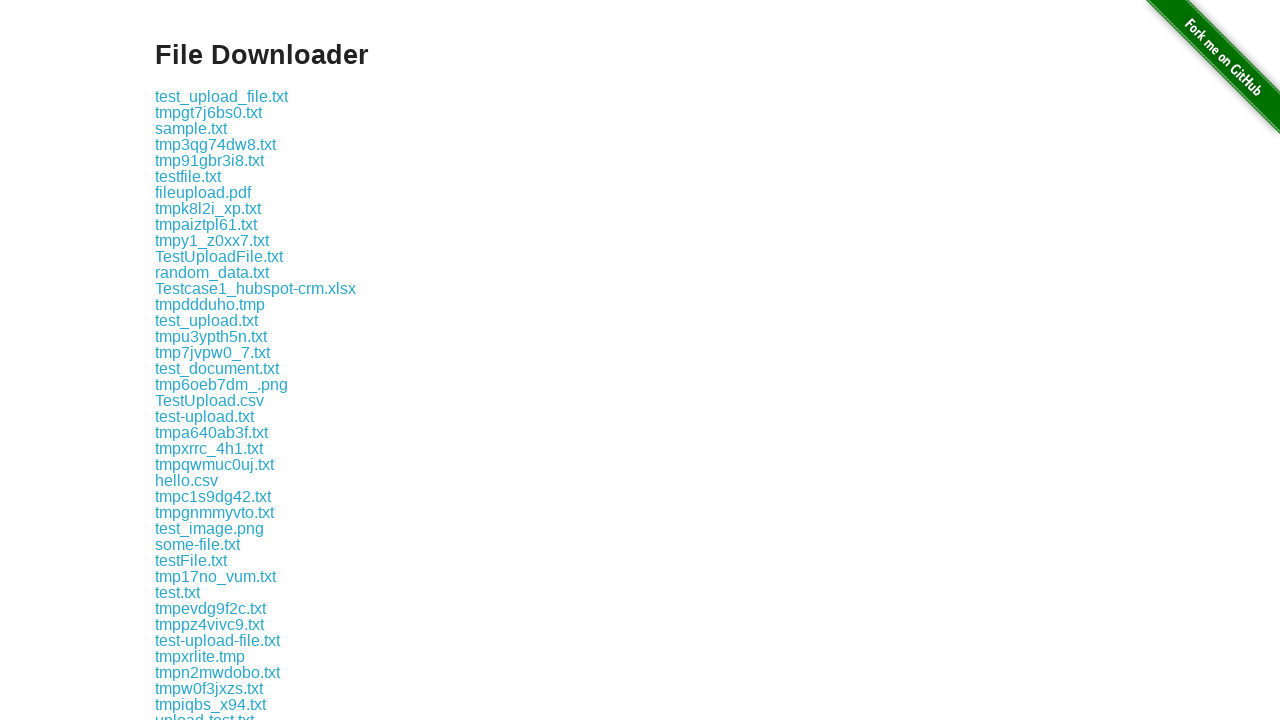

Clicked first download link to initiate file download at (222, 96) on xpath=//div[@class='example']/a >> nth=0
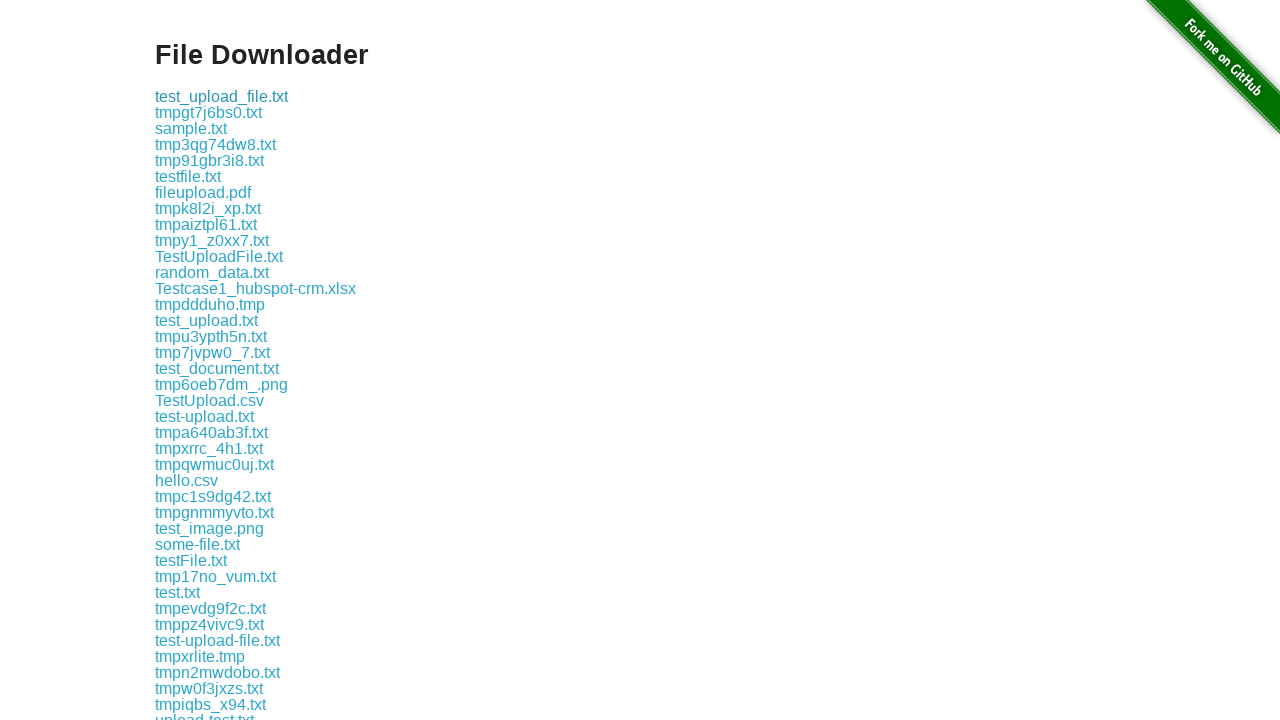

Waited for download to initiate
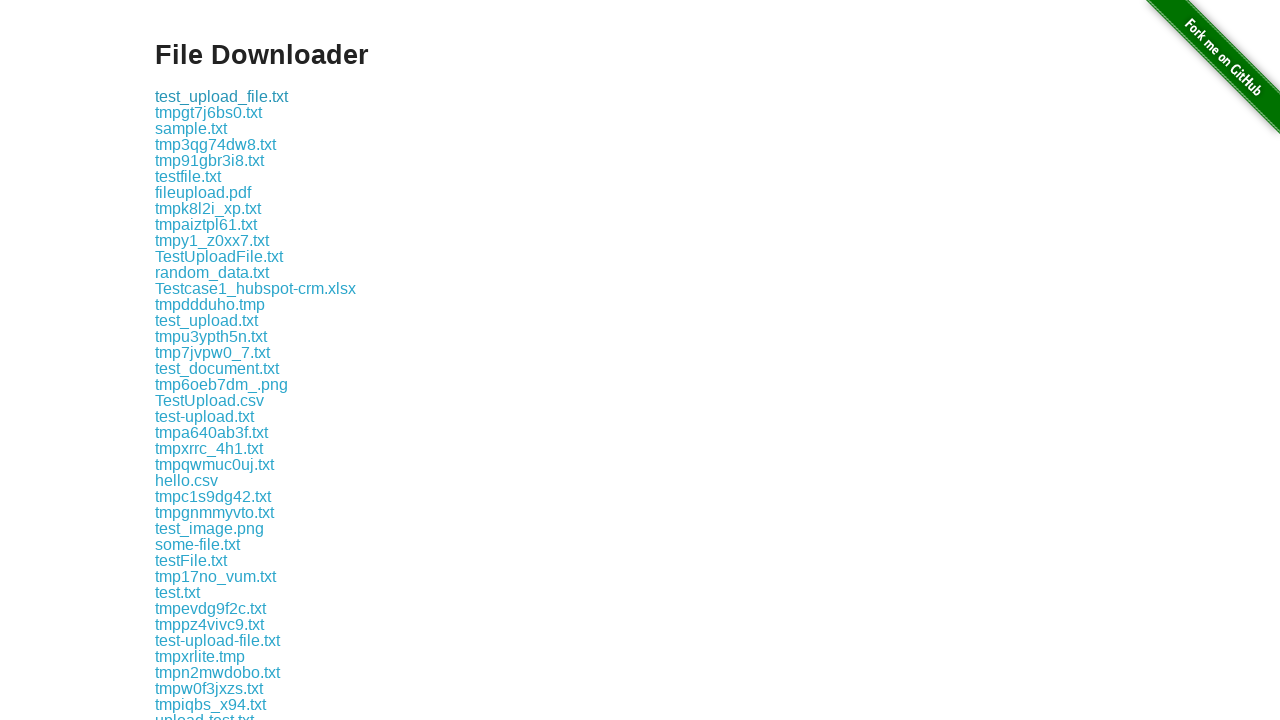

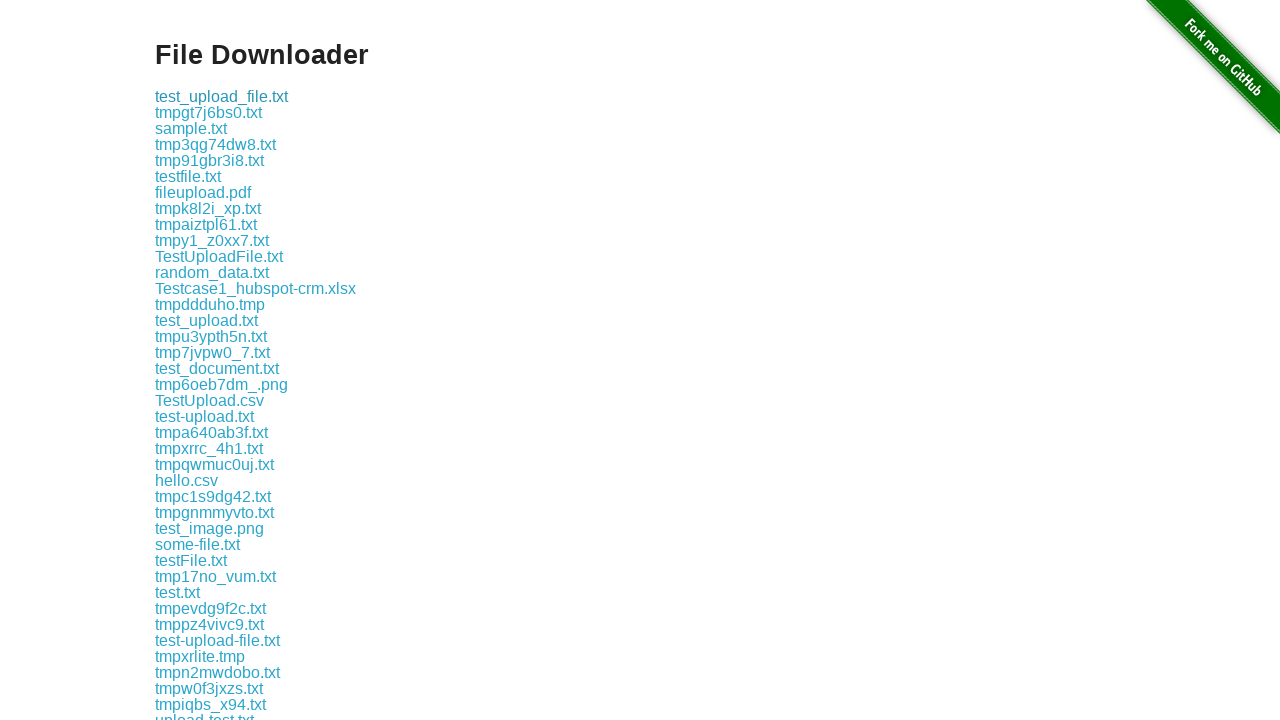